Tests dynamic loading page 1 by clicking Start button and waiting for Hello World text to appear (element is hidden initially)

Starting URL: https://the-internet.herokuapp.com/dynamic_loading/1

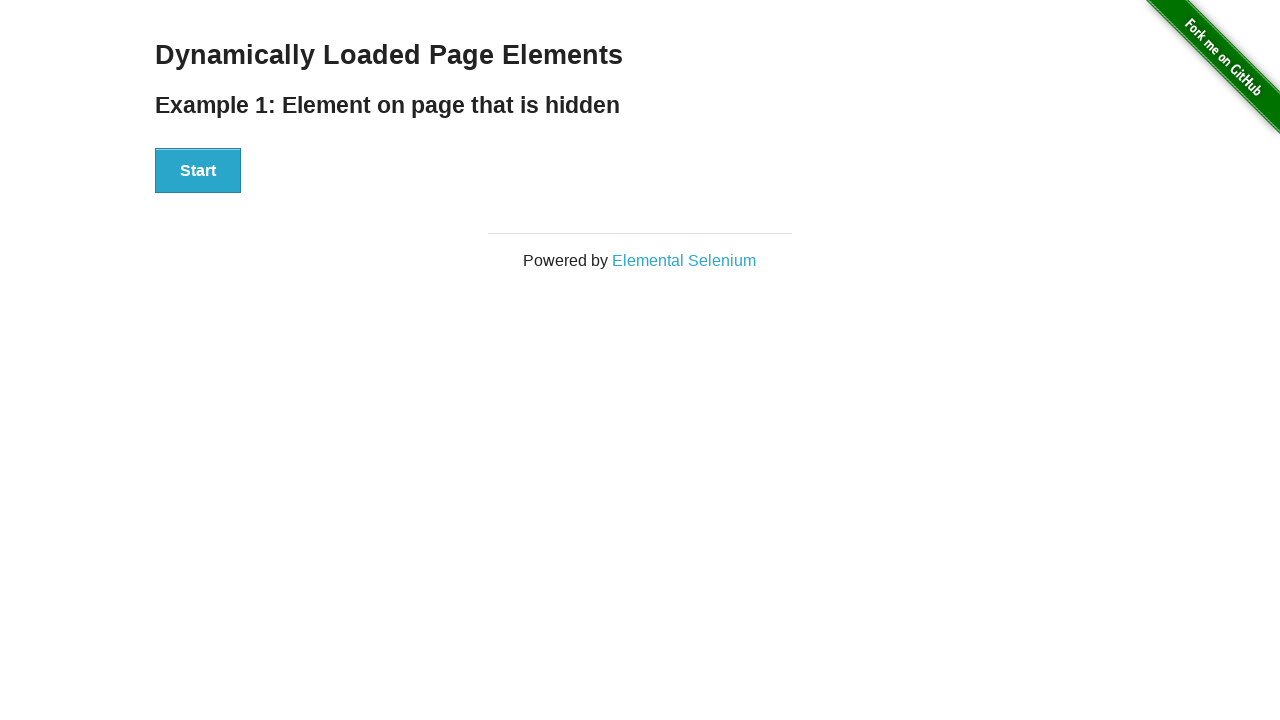

Clicked the Start button to begin dynamic loading at (198, 171) on #start button
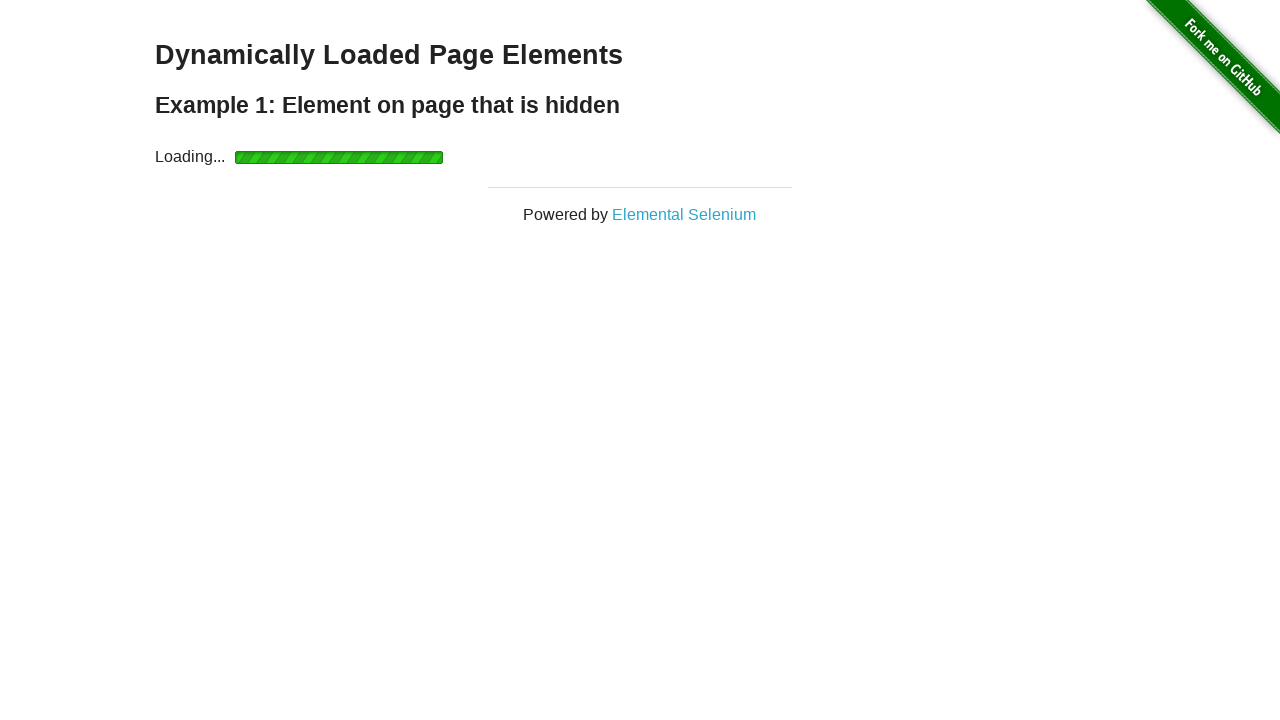

Hello World text appeared after loading completed
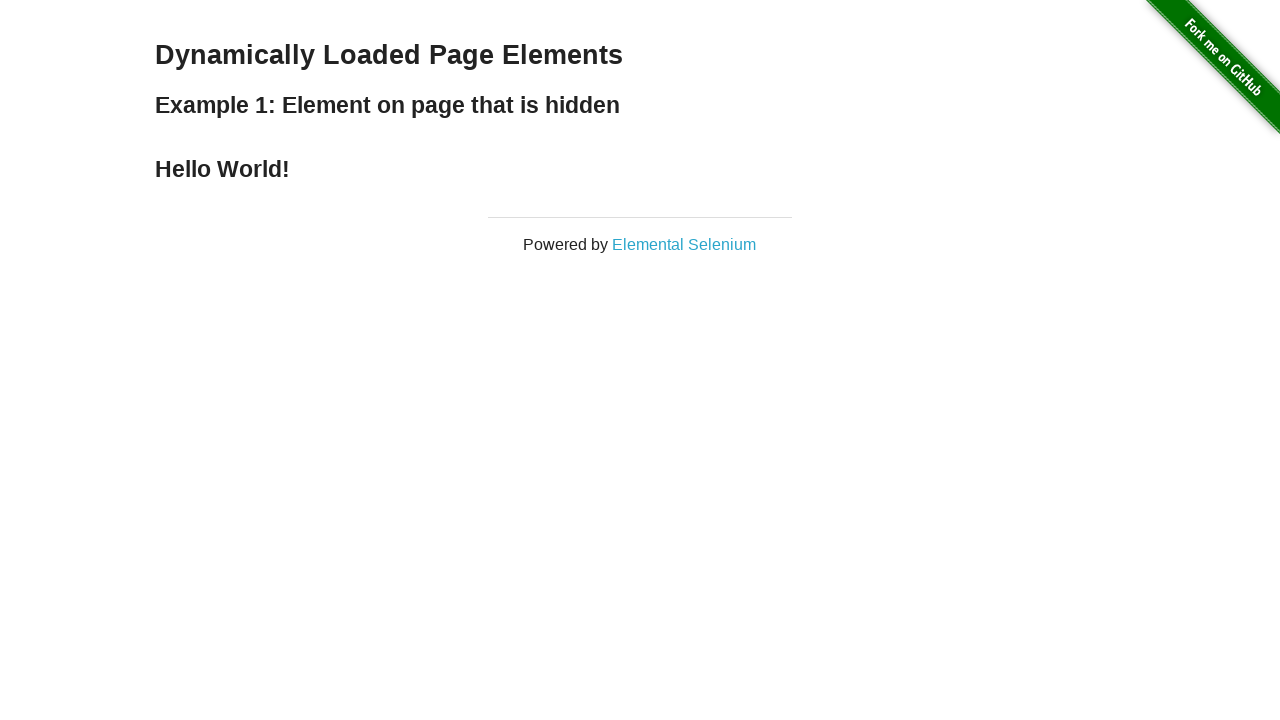

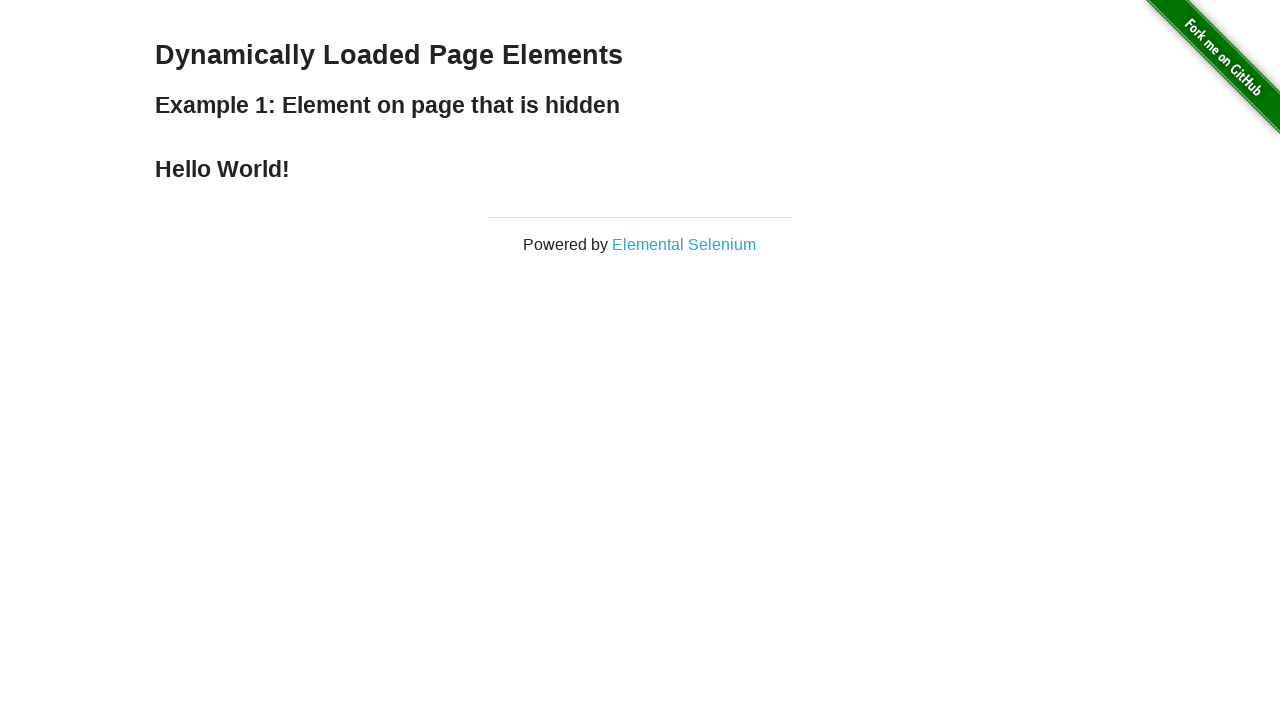